Navigates to GitHub homepage, then visits a specific user profile page, and navigates back to the homepage using browser history

Starting URL: http://github.com

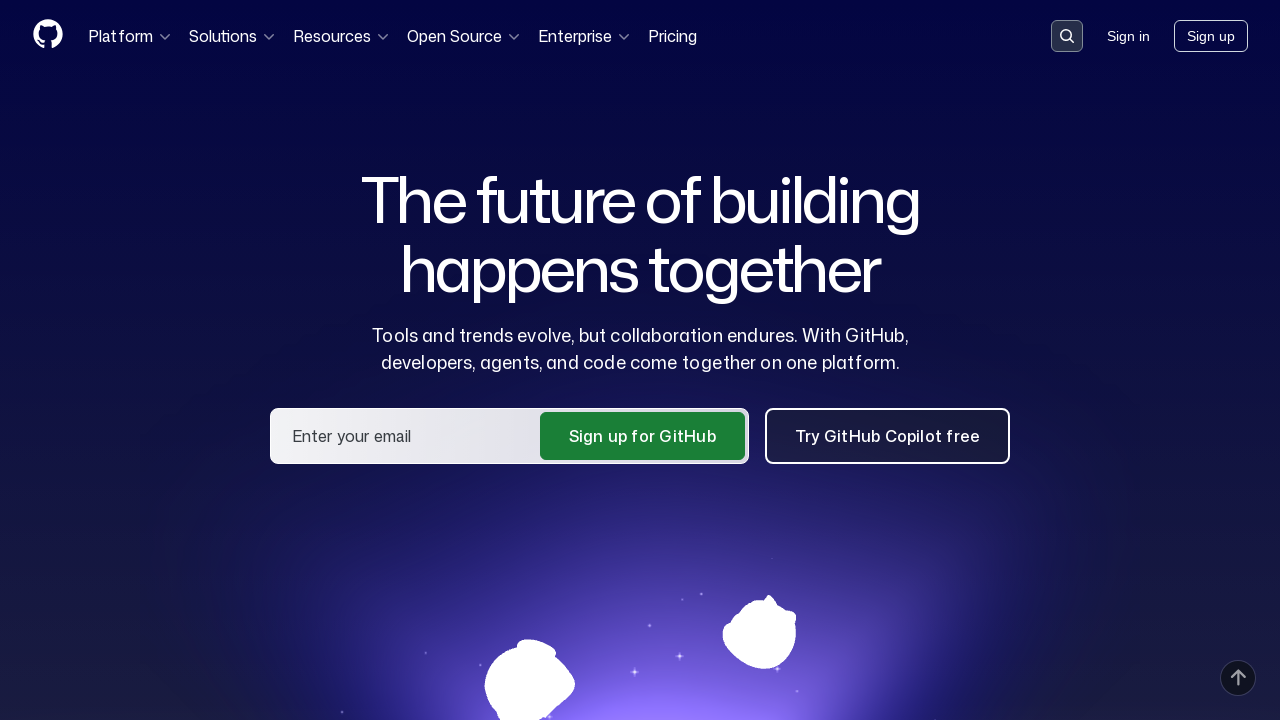

Set viewport size to 1920x1080
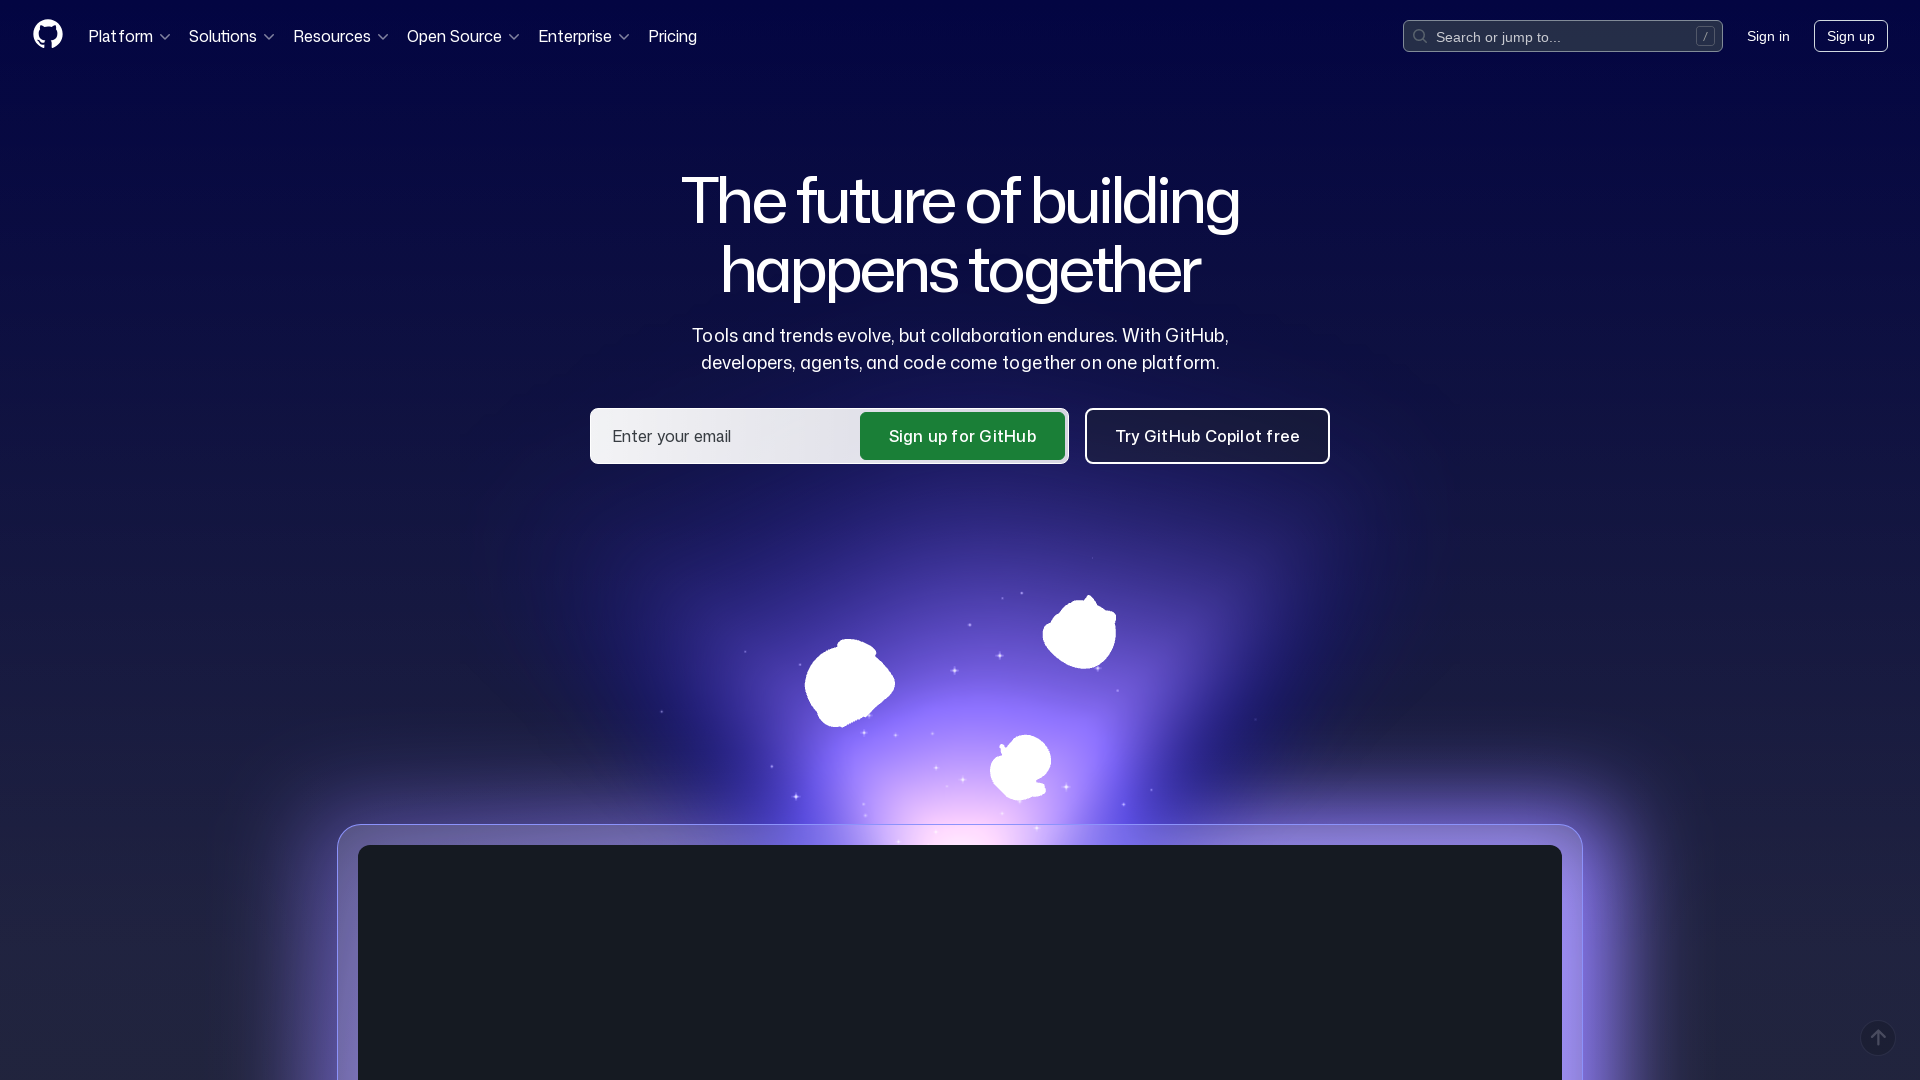

Navigated to GitHub user profile page (arkeolog-yazilimci)
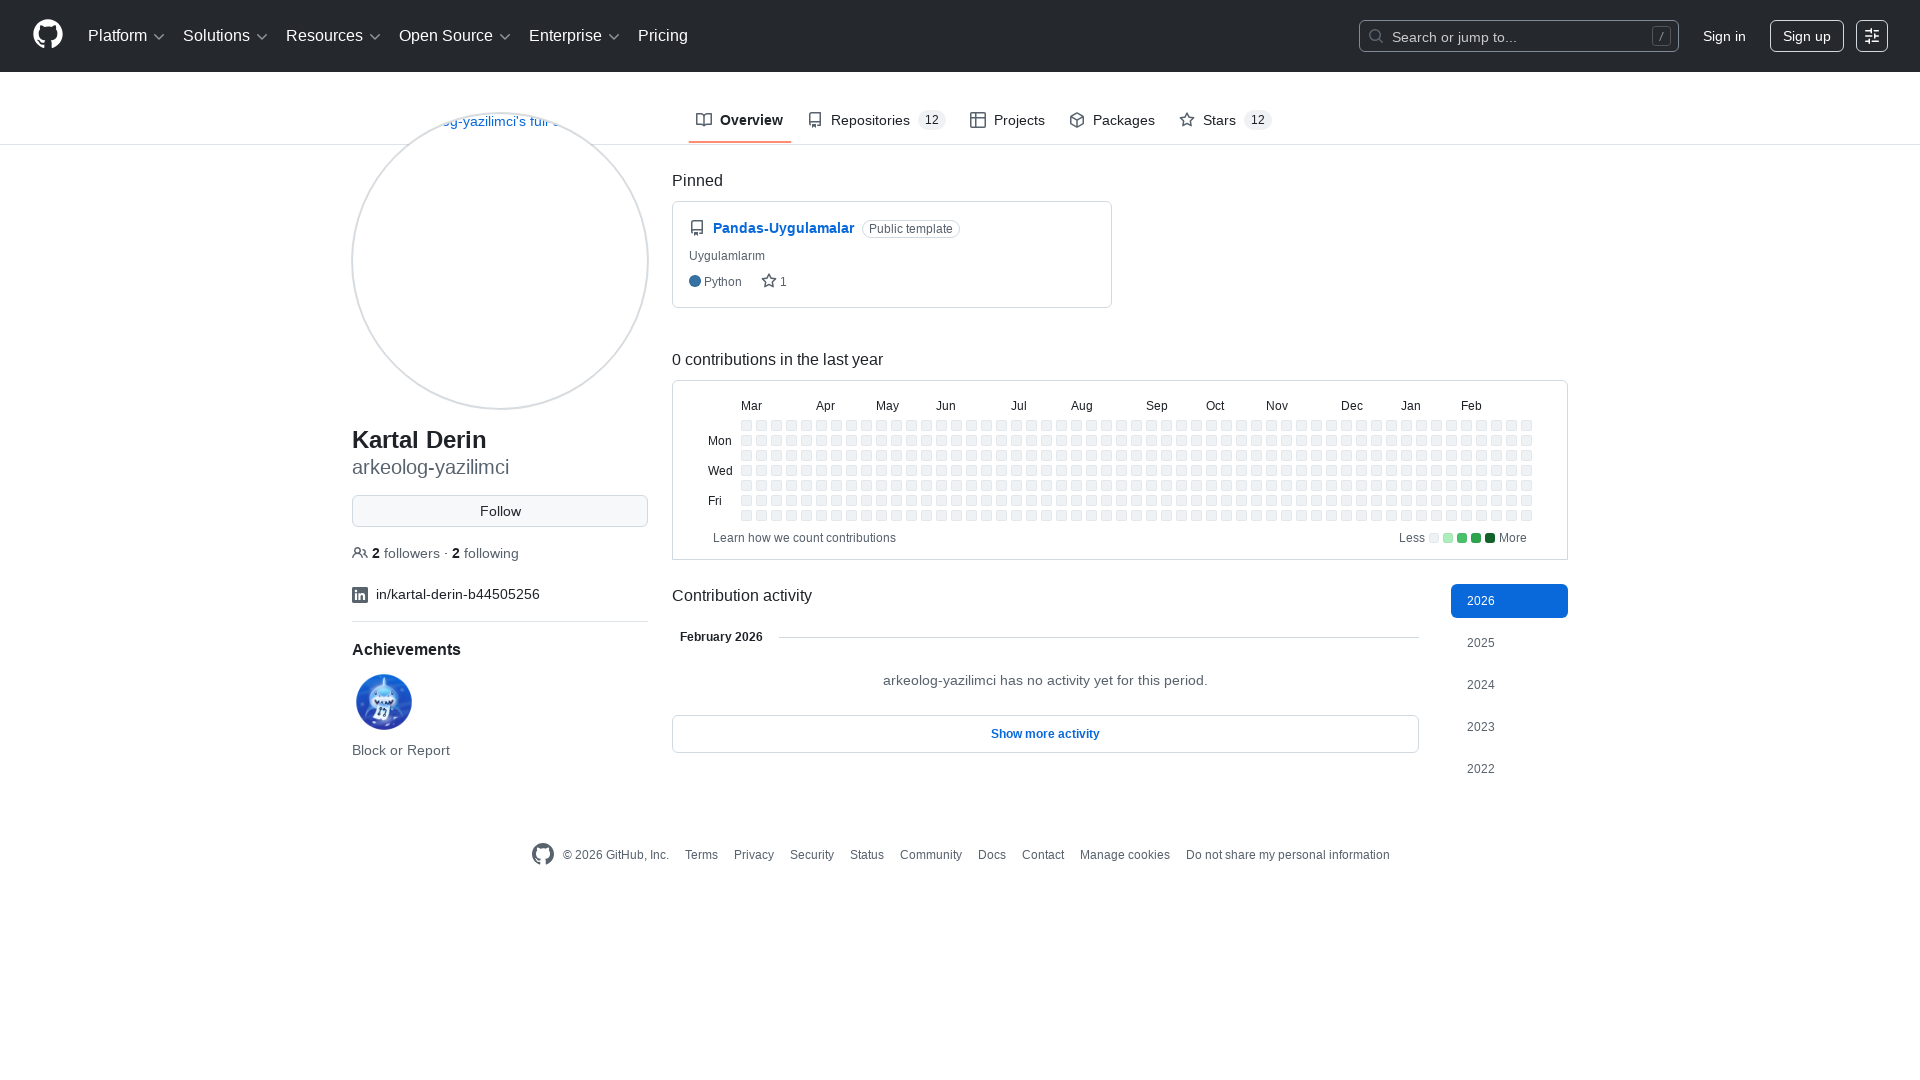

User profile page loaded (domcontentloaded)
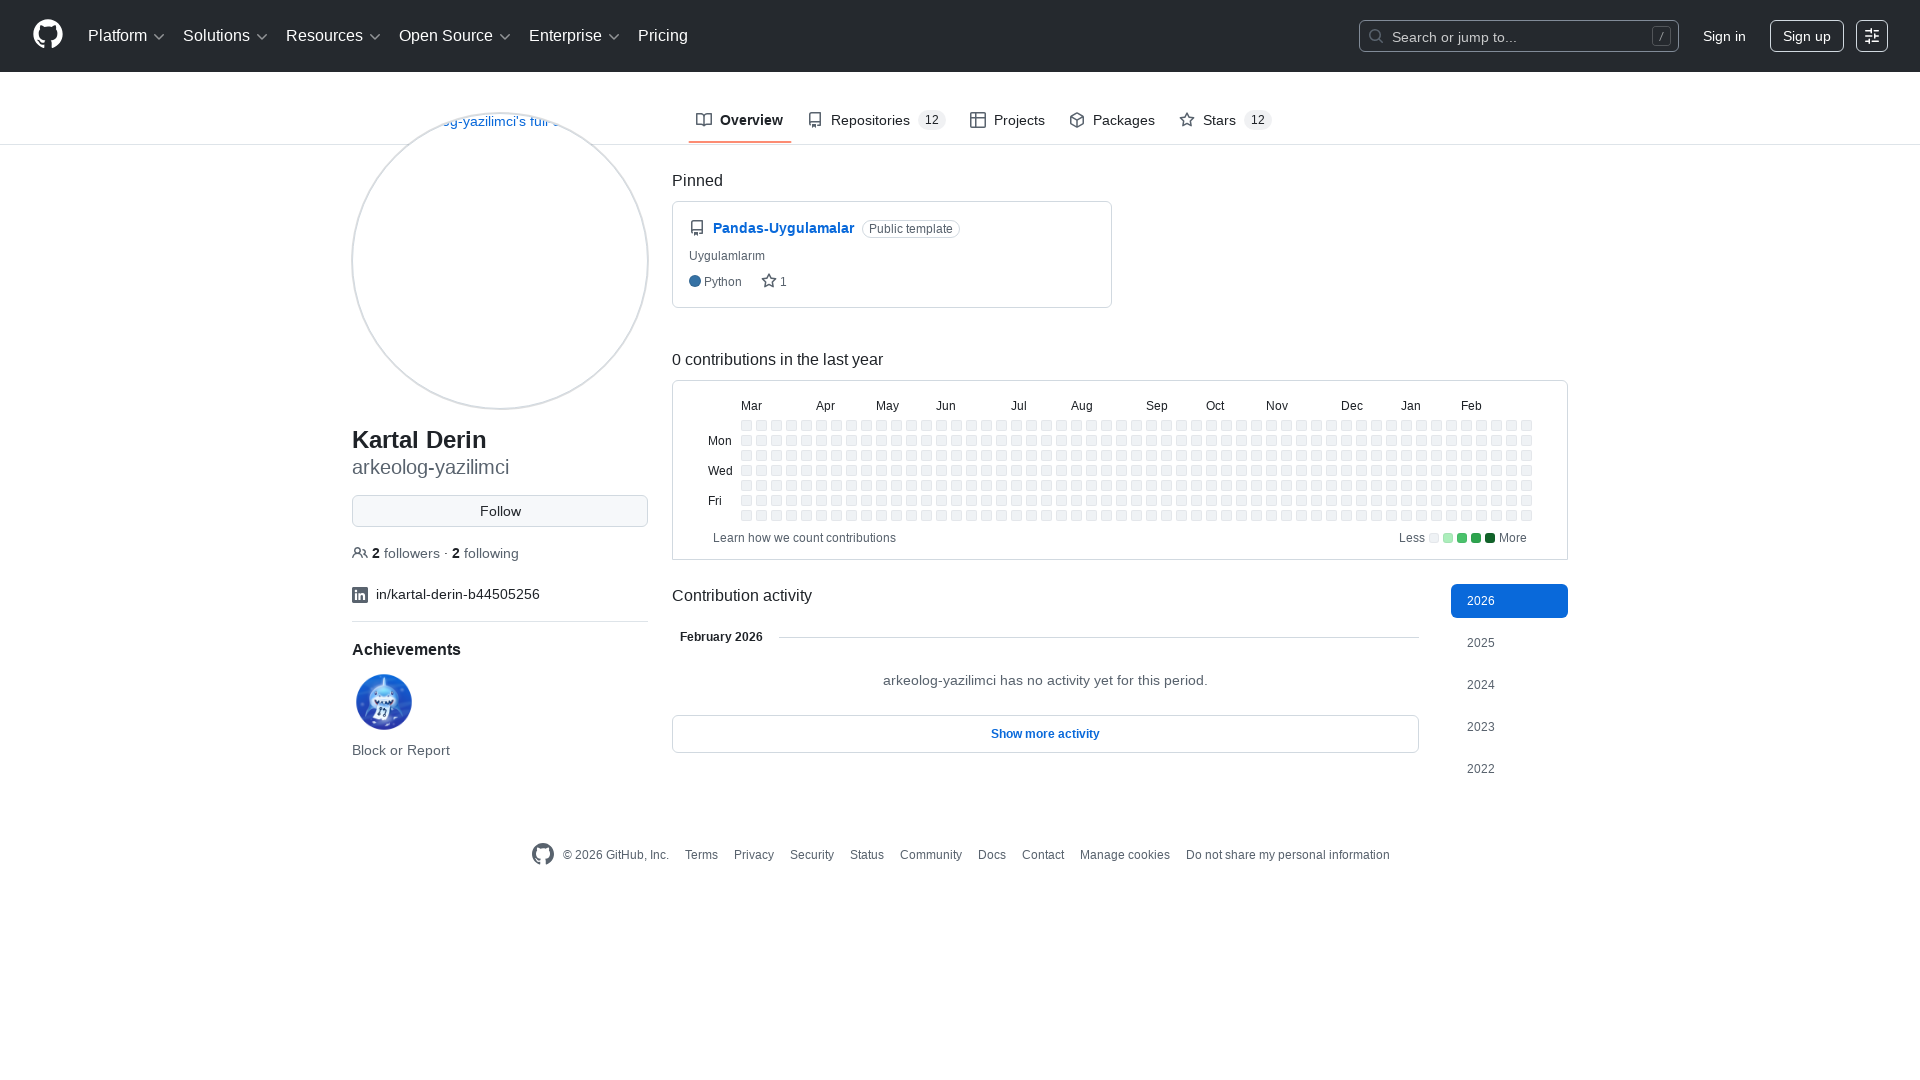

Navigated back to GitHub homepage using browser history
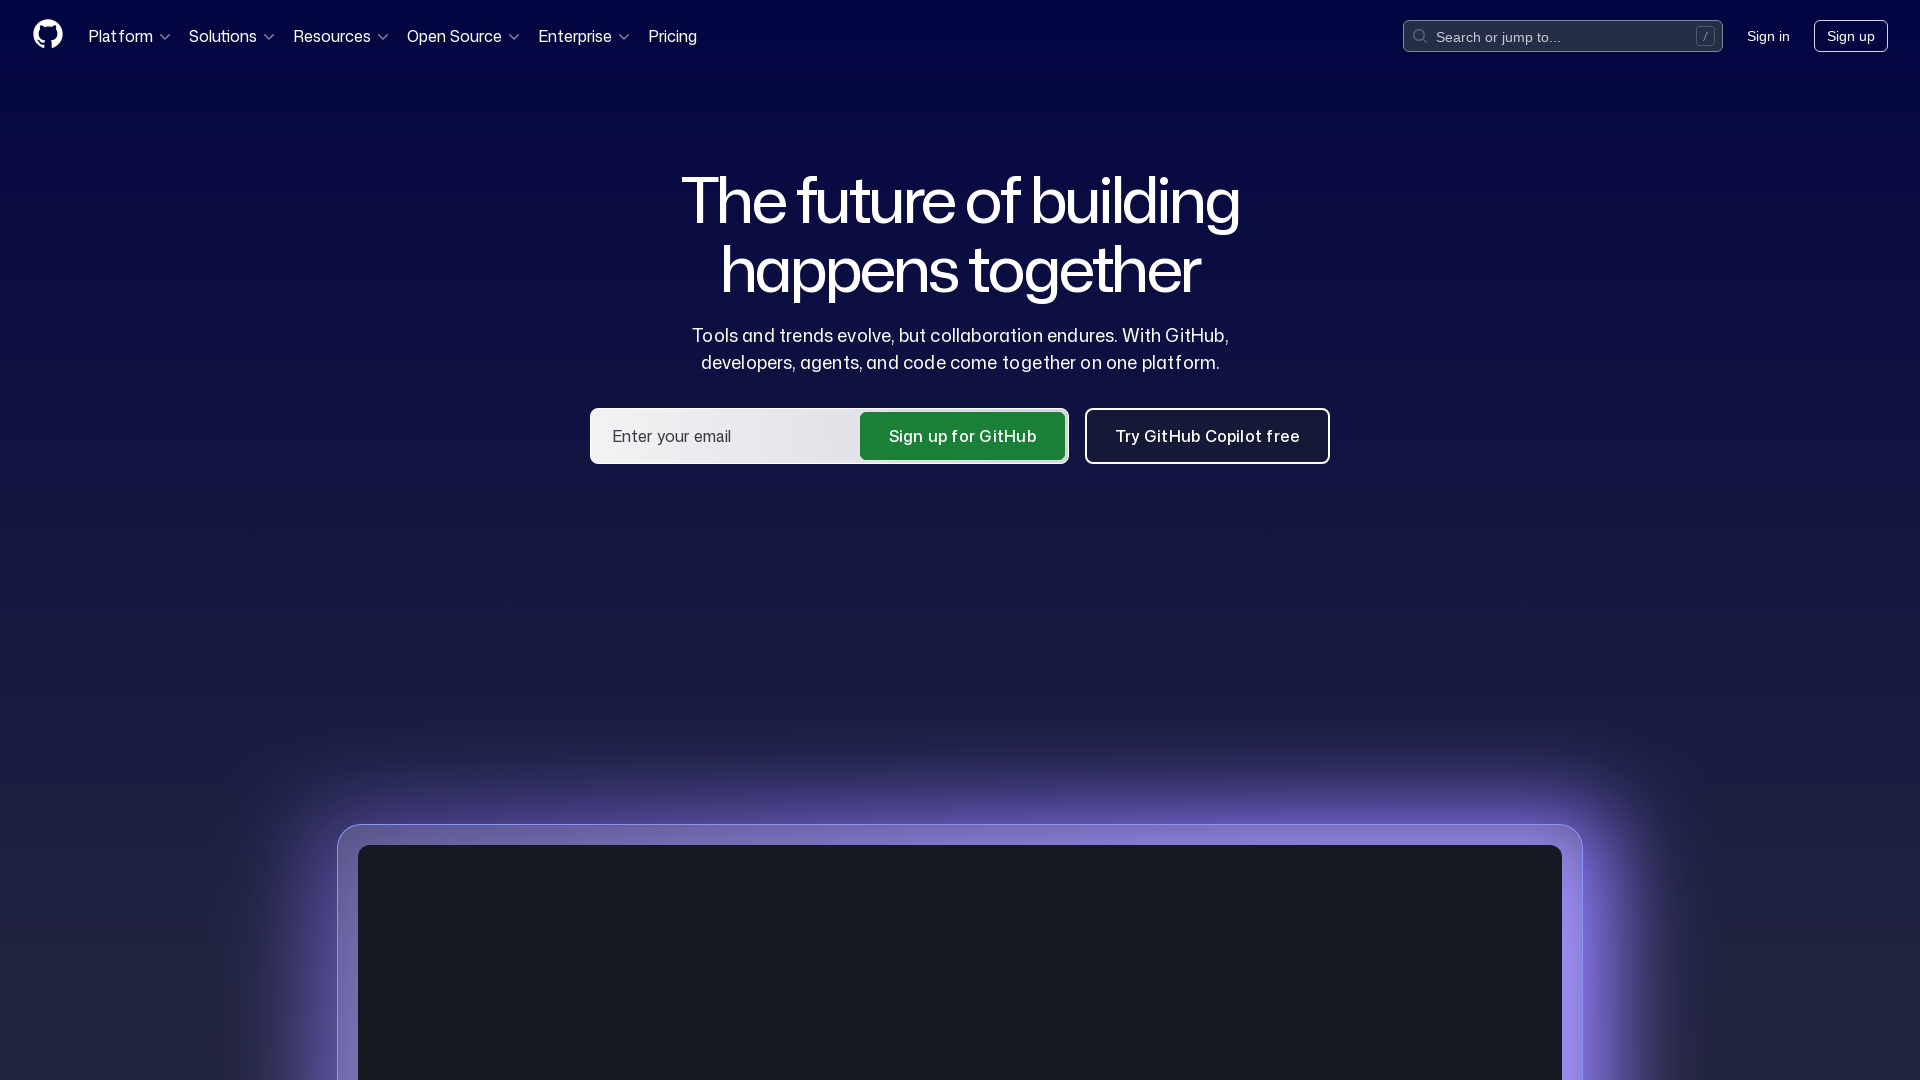

GitHub homepage loaded after navigation back (domcontentloaded)
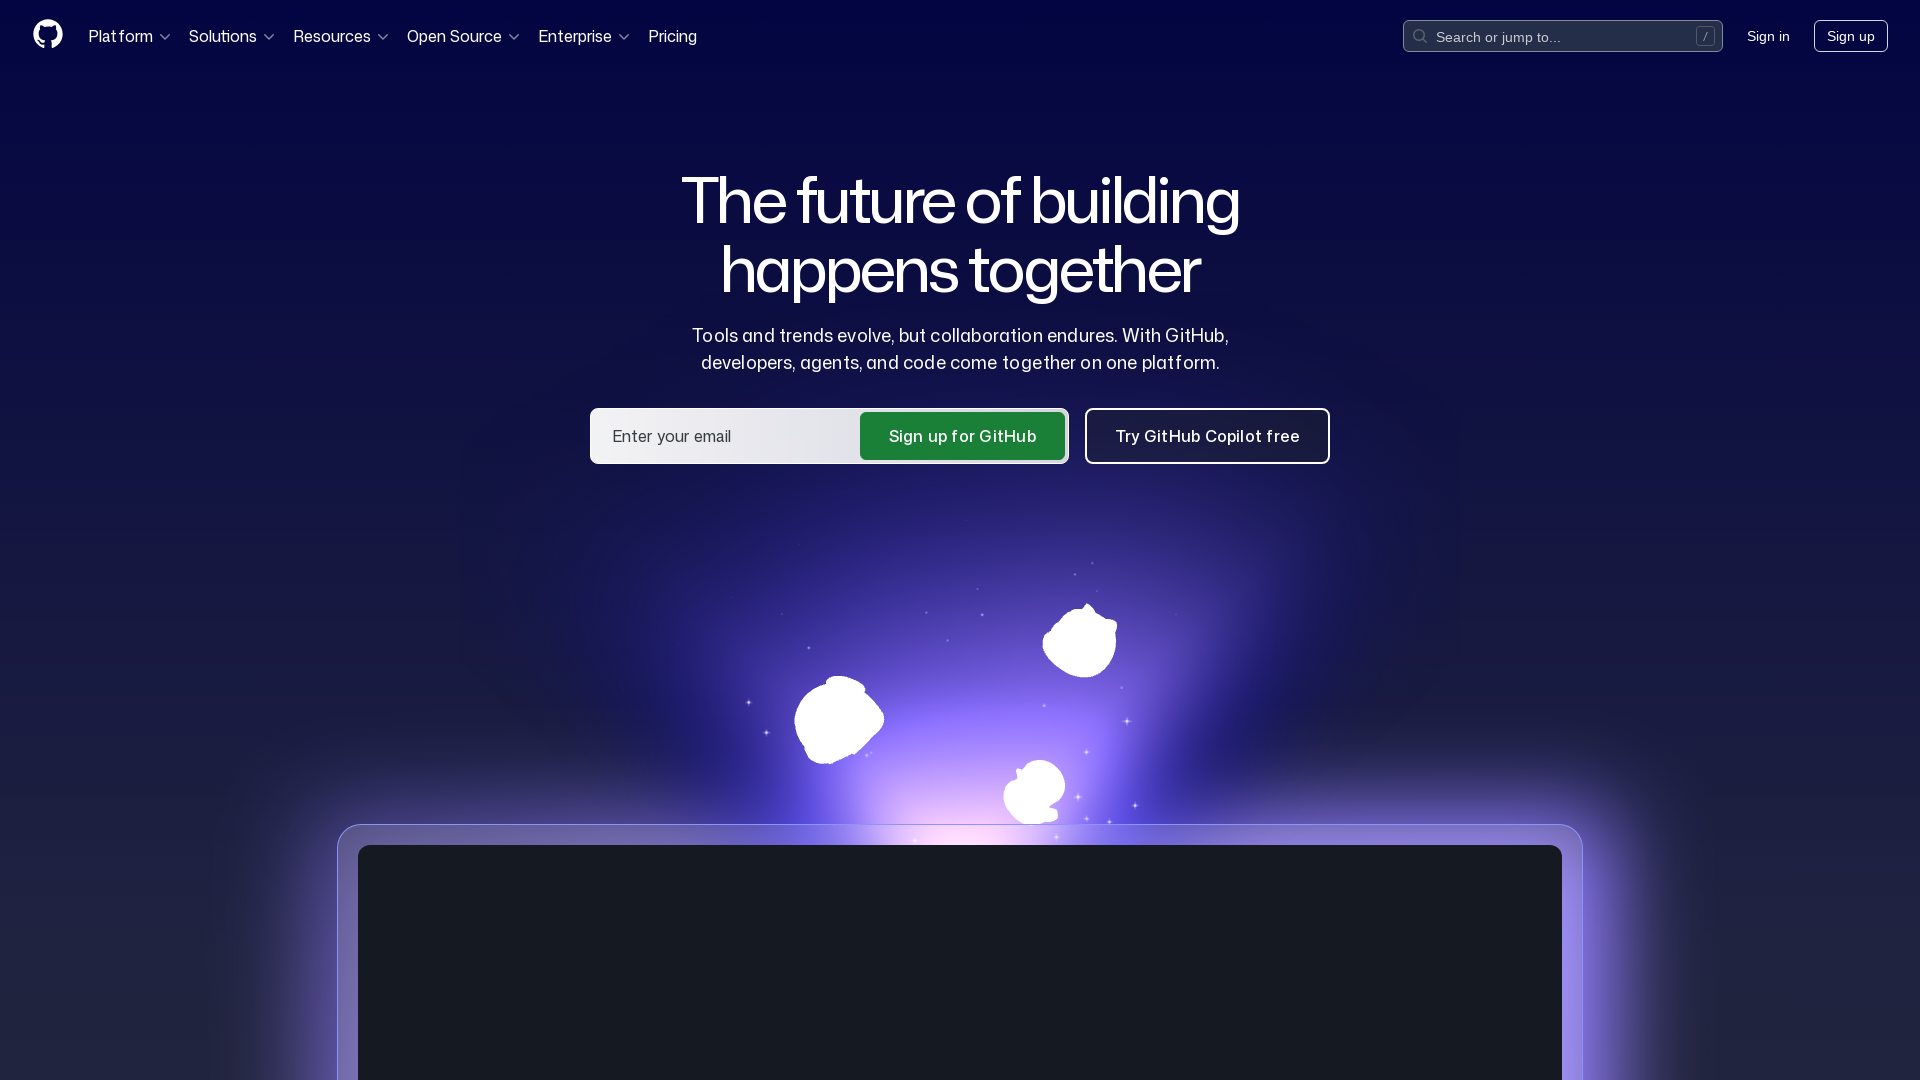

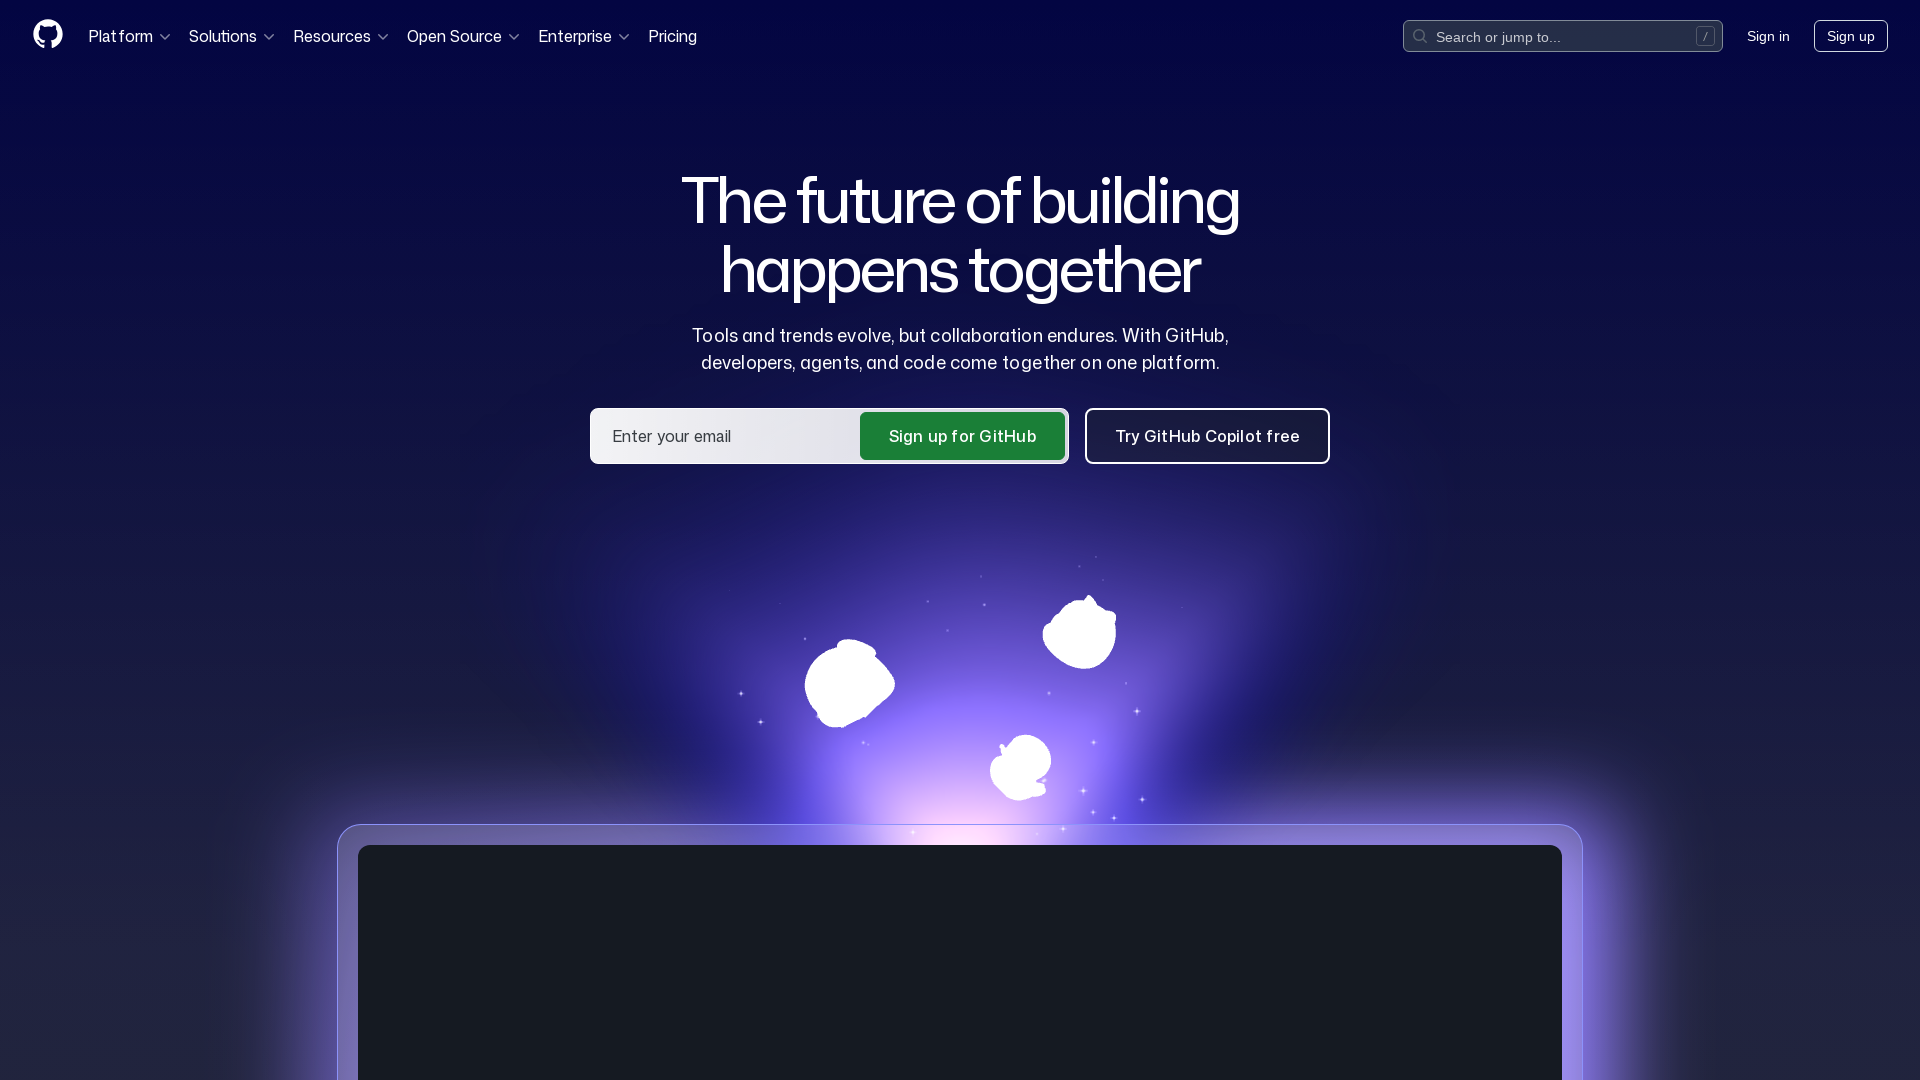